Tests popup form functionality by clicking DISCOVER, opening the popup, filling form fields (checkbox, name, dropdown), and validating the form

Starting URL: https://aquabottesting.com/index.html

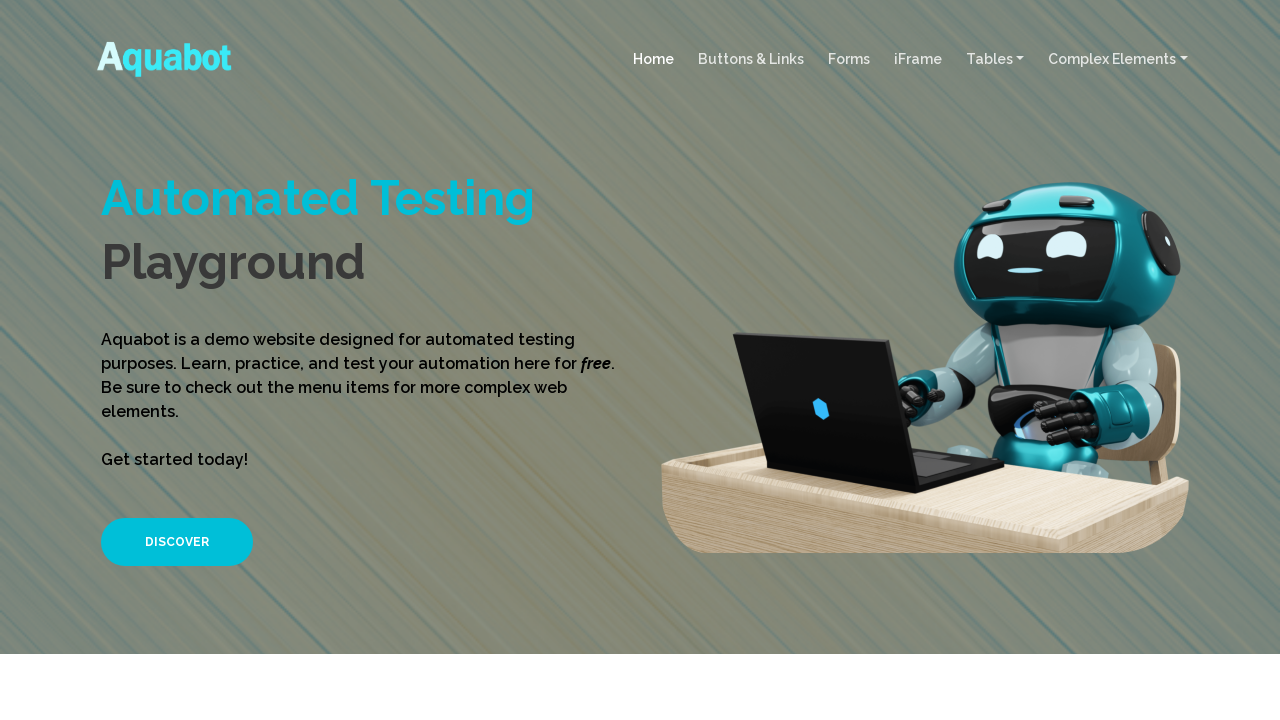

Clicked DISCOVER button at (177, 542) on xpath=//*[text()='DISCOVER']
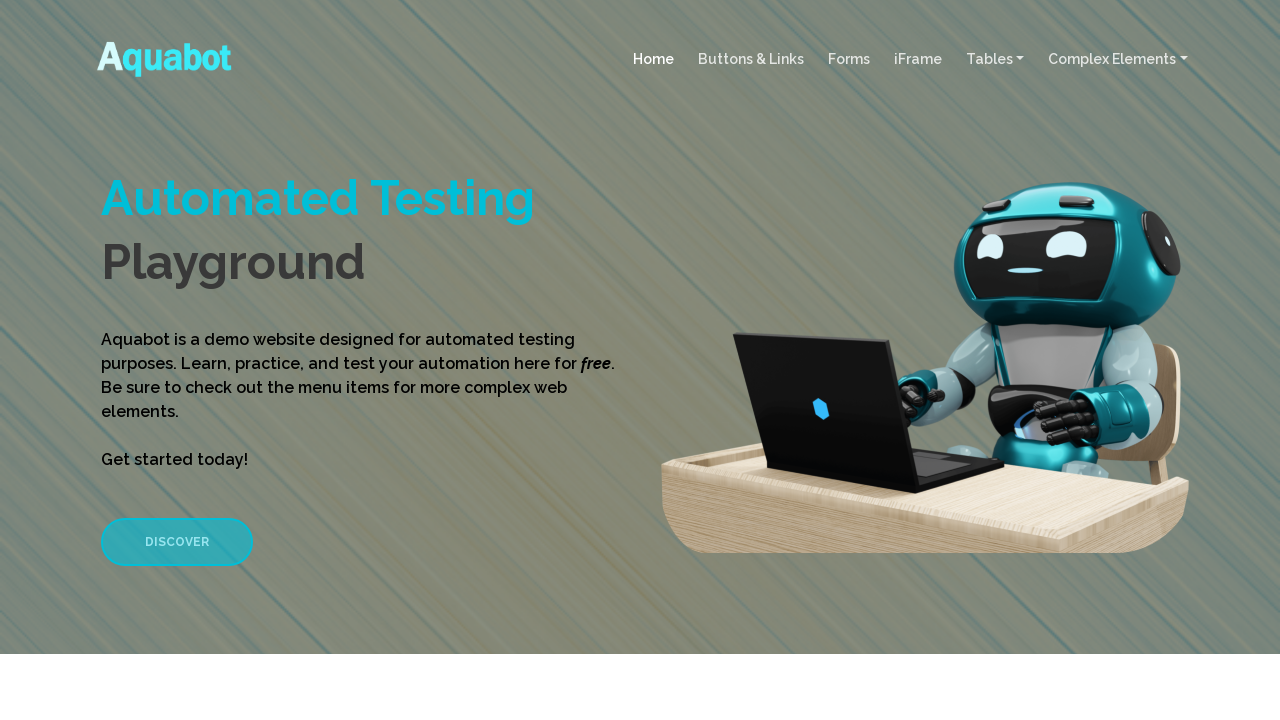

Located POP-UP button
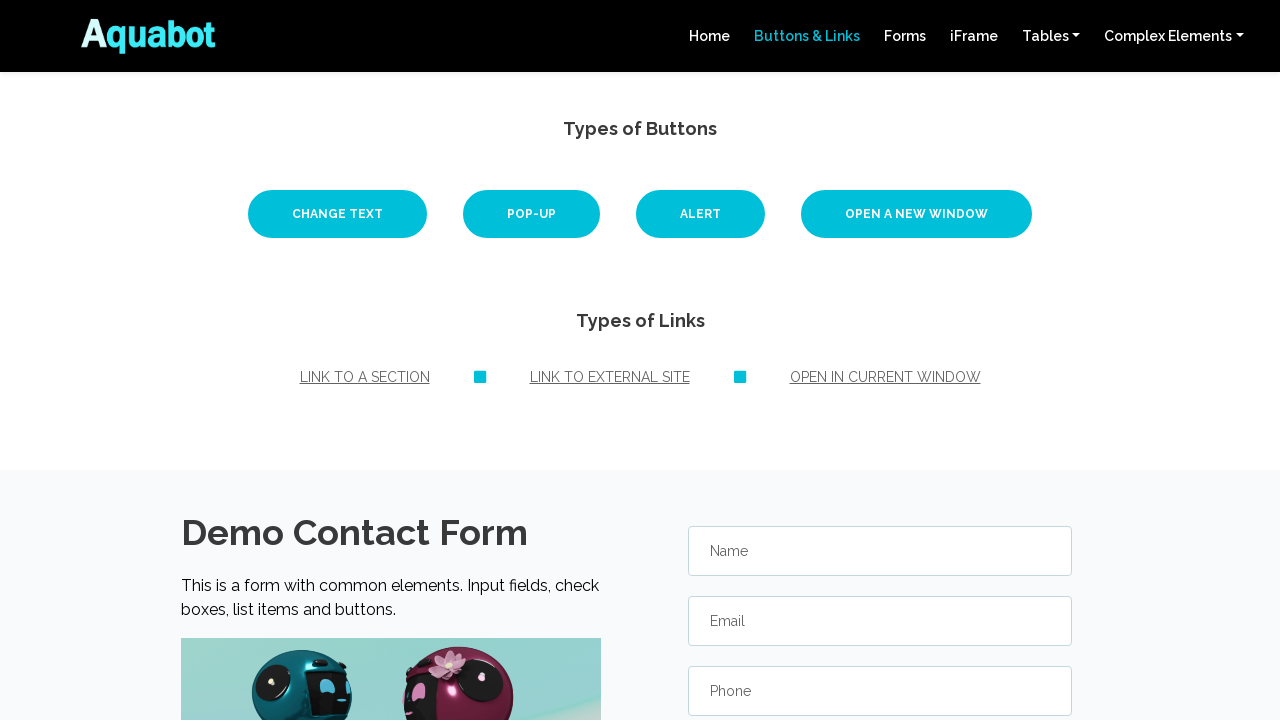

POP-UP button became visible
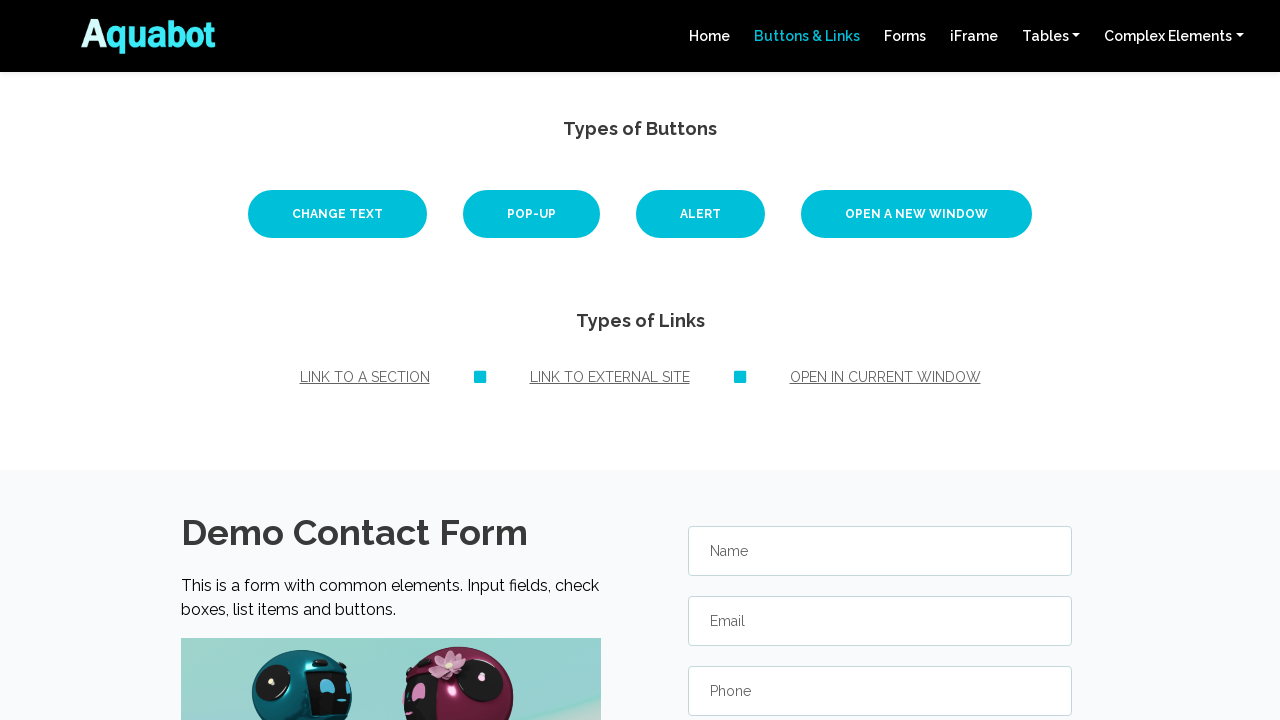

Clicked POP-UP button at (532, 214) on xpath=//a[text()='POP-UP']
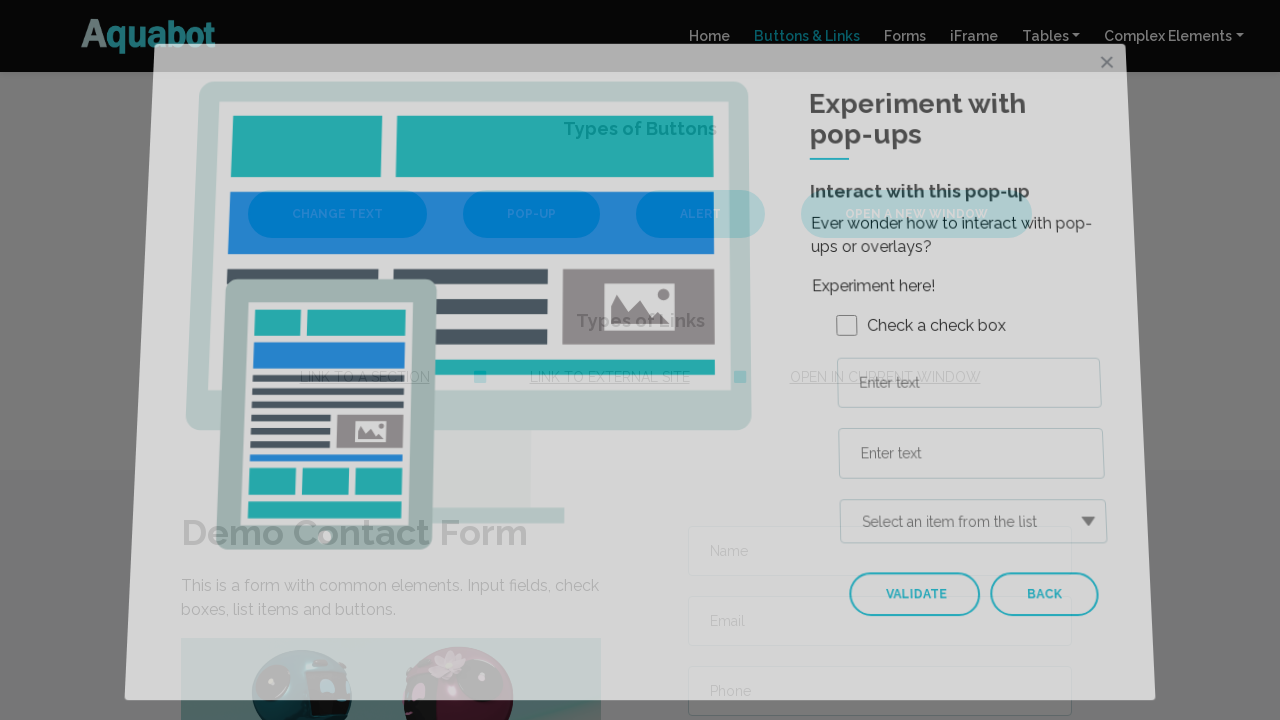

Popup form loaded and became visible
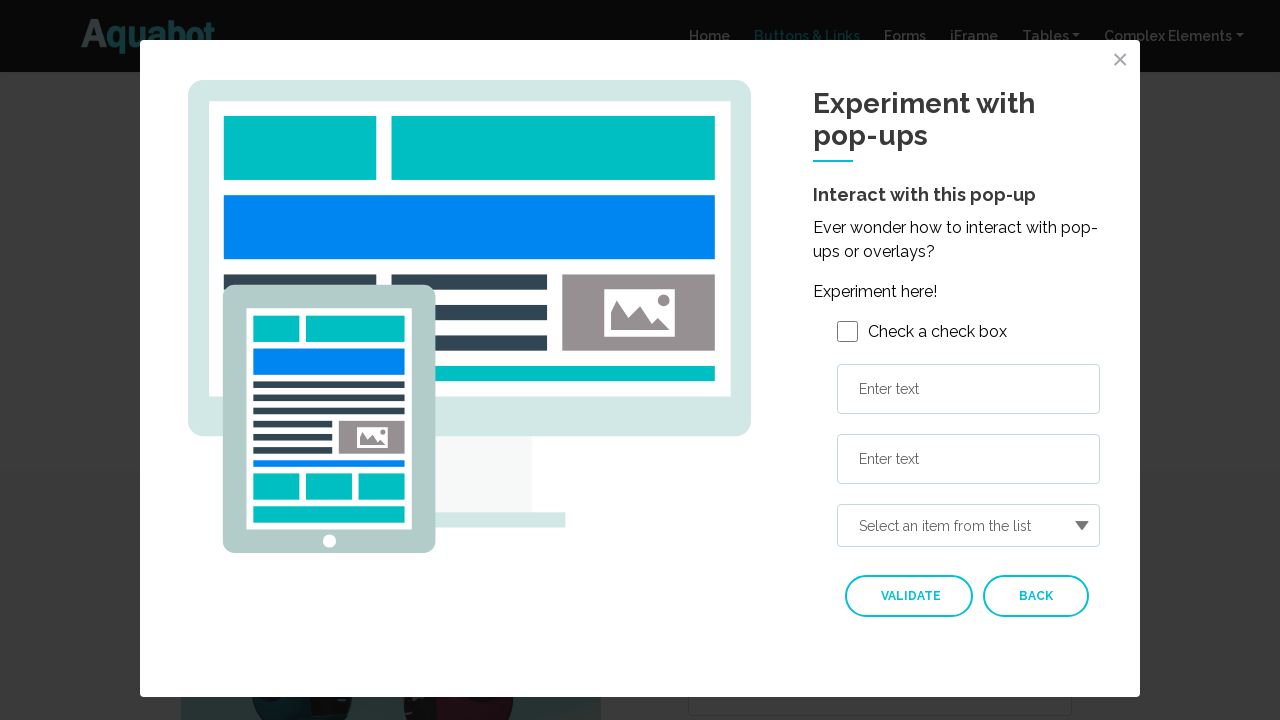

Clicked checkbox in popup form at (848, 331) on #checkbox
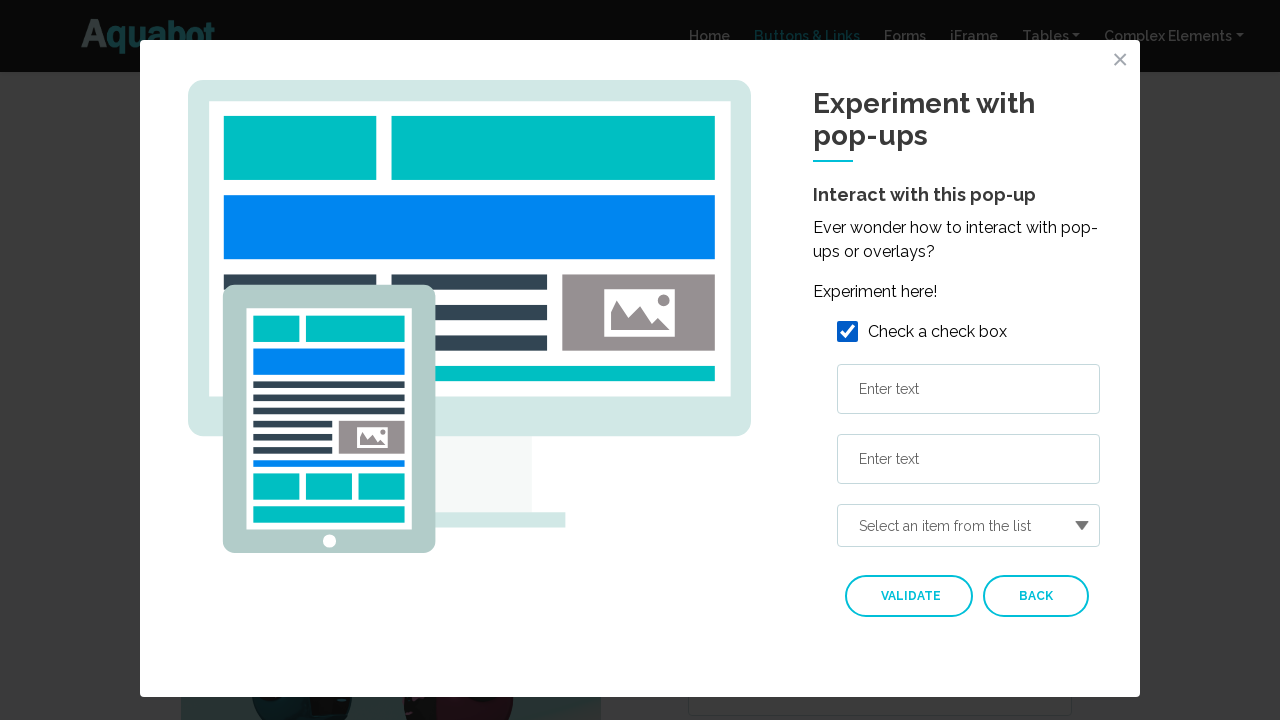

Filled first name field with 'Minari' on //form[@id='popupForm']/div[2]/input
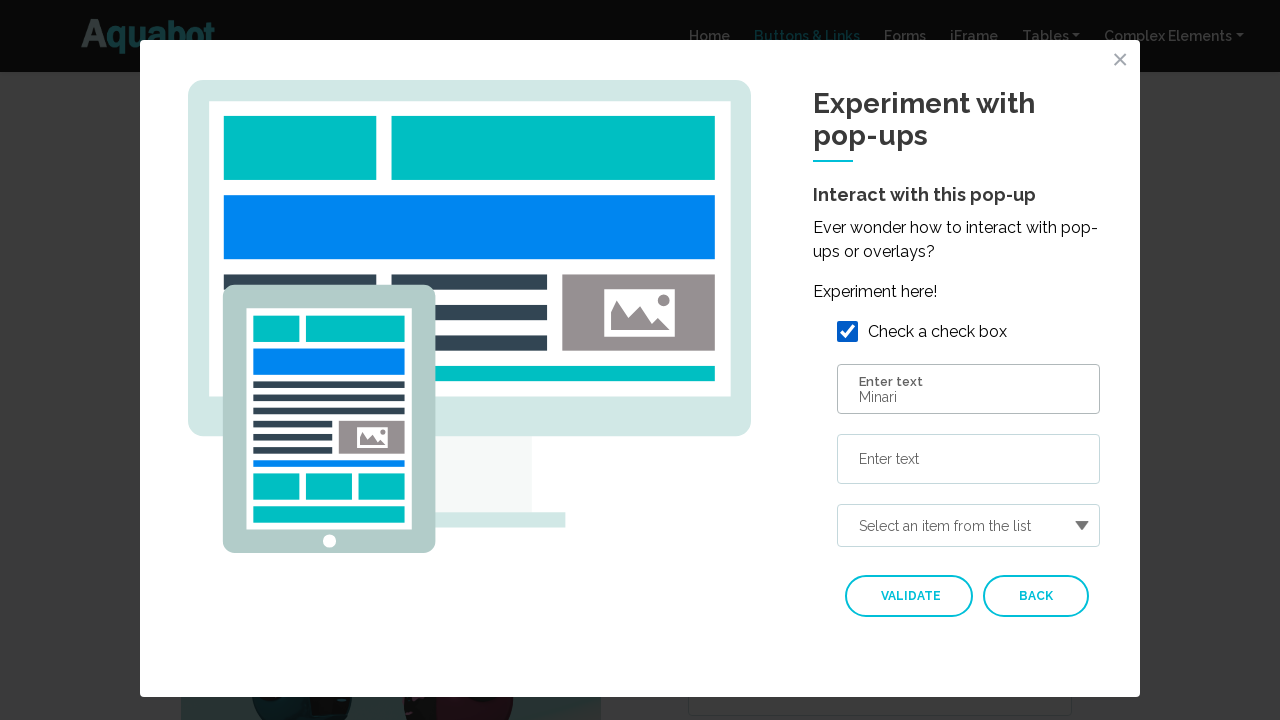

Filled last name field with 'Warnakula' on //form[@id='popupForm']/div[3]/input
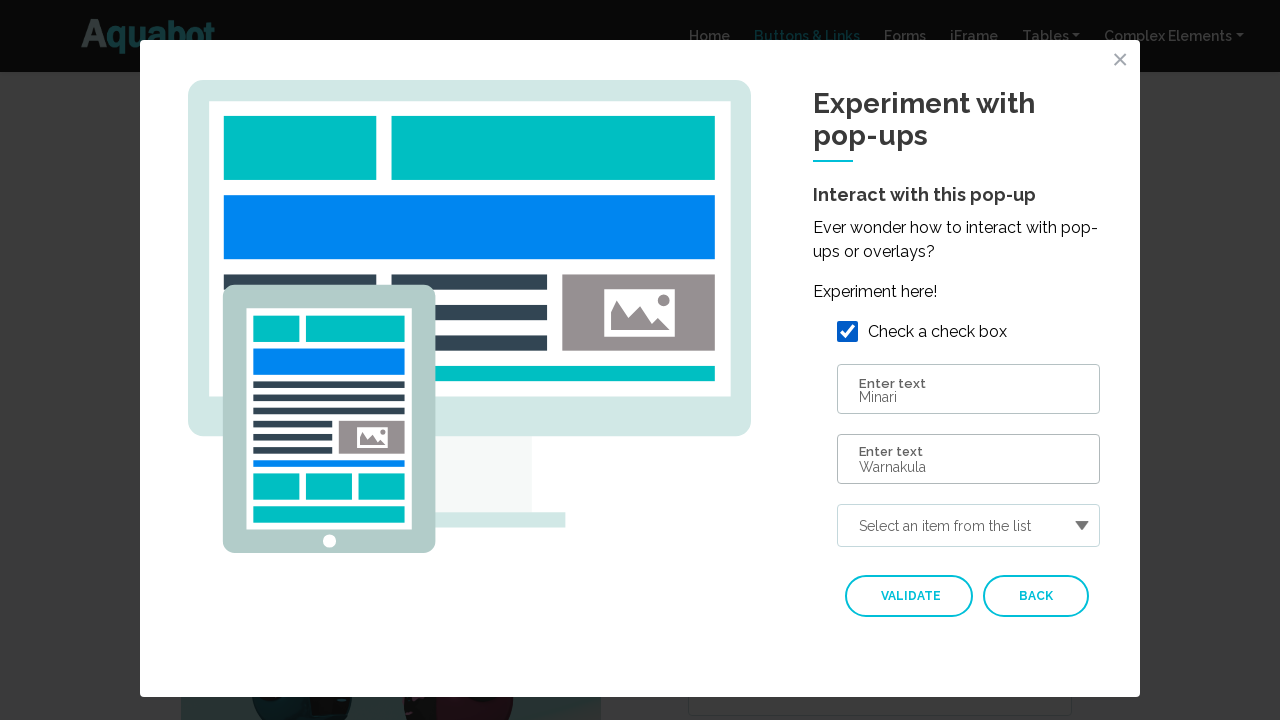

Selected 'ppl' (purple) from color dropdown on #colors
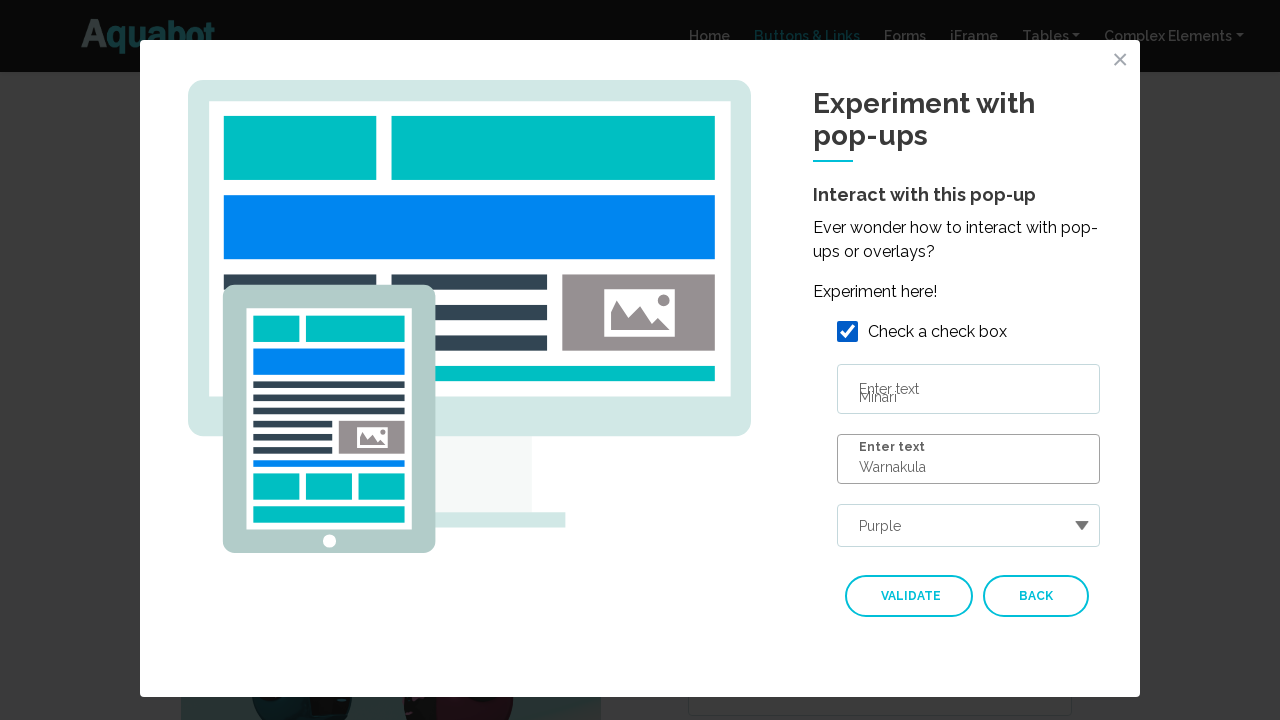

Clicked validate button to submit form at (909, 596) on button#validate
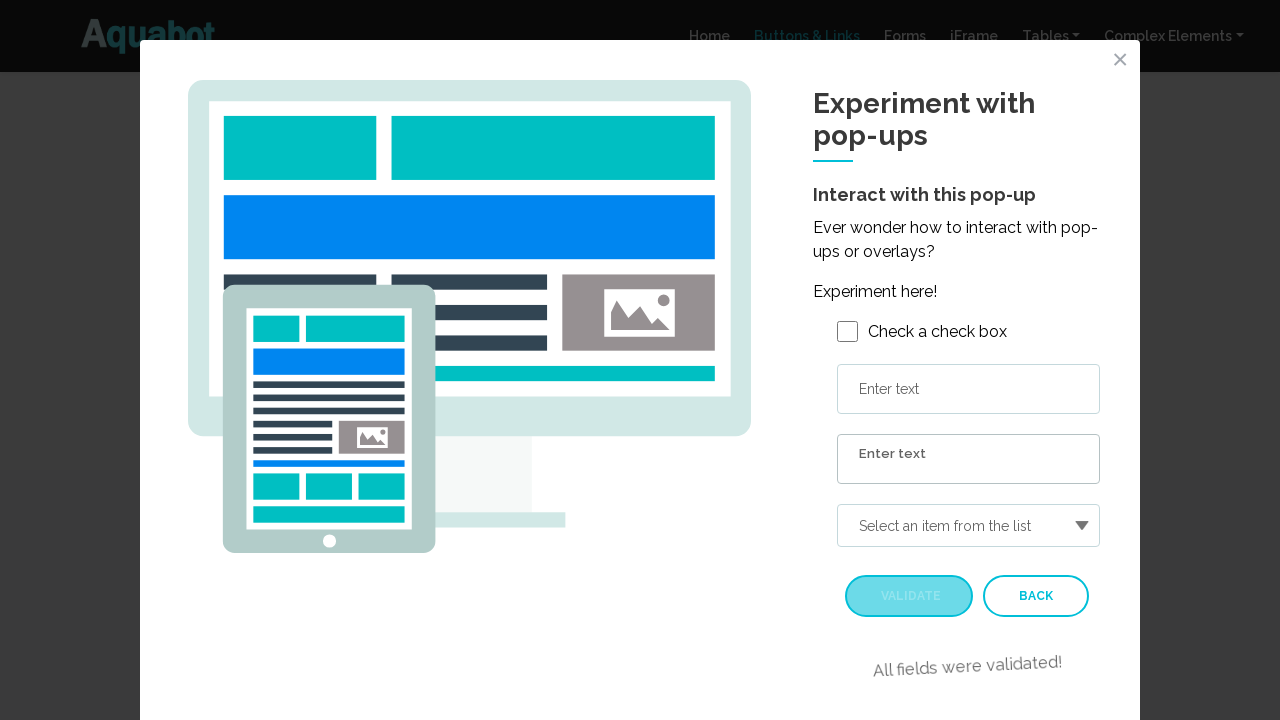

Located confirmation message element
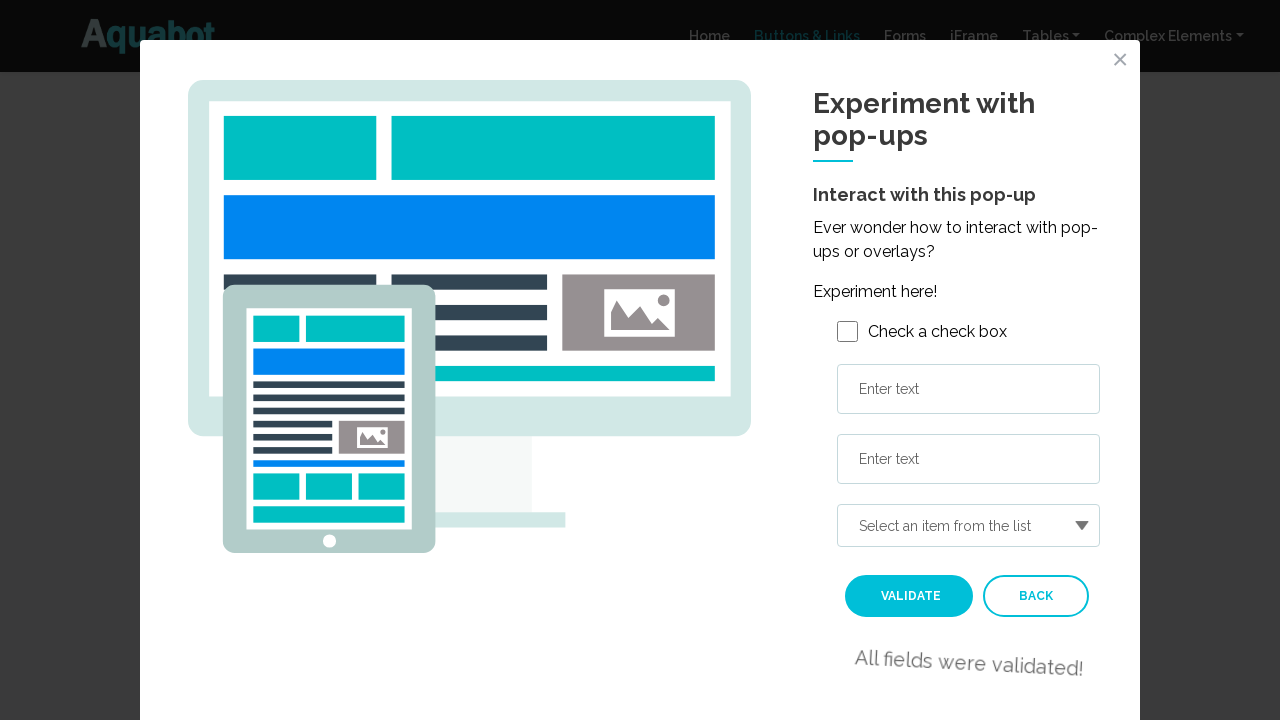

Assertion passed: confirmation message displays 'All fields were validated!'
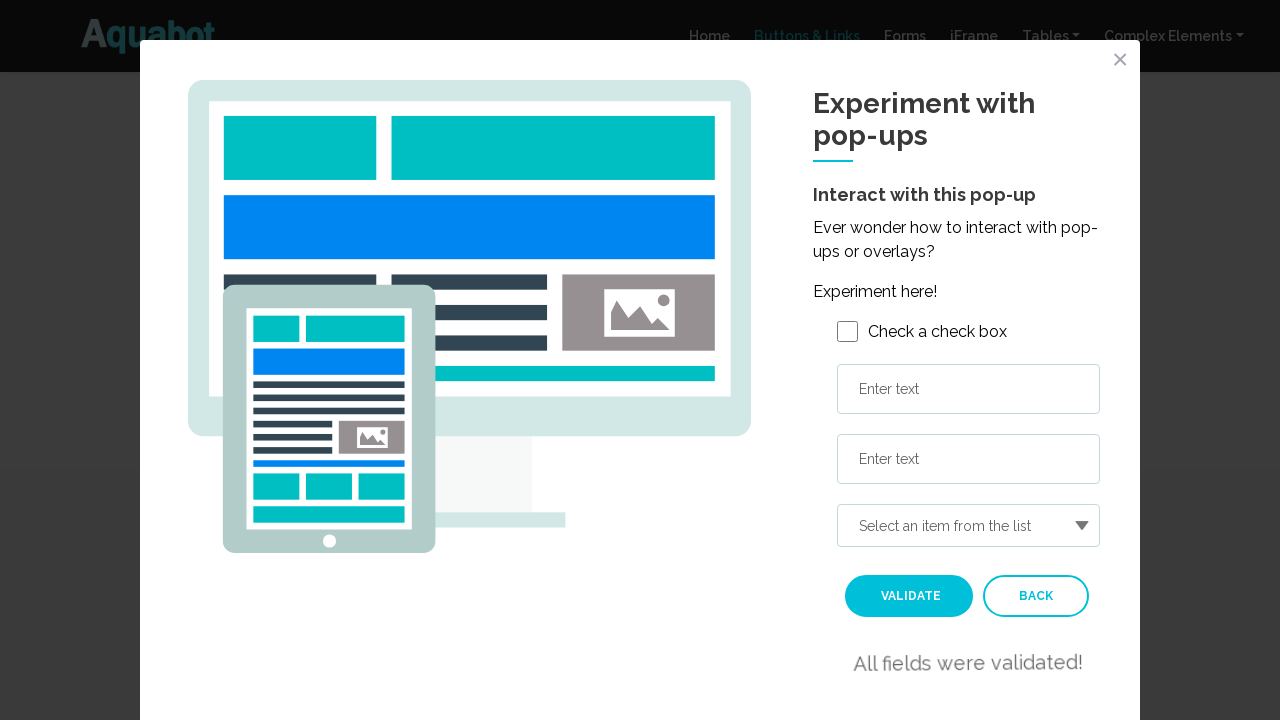

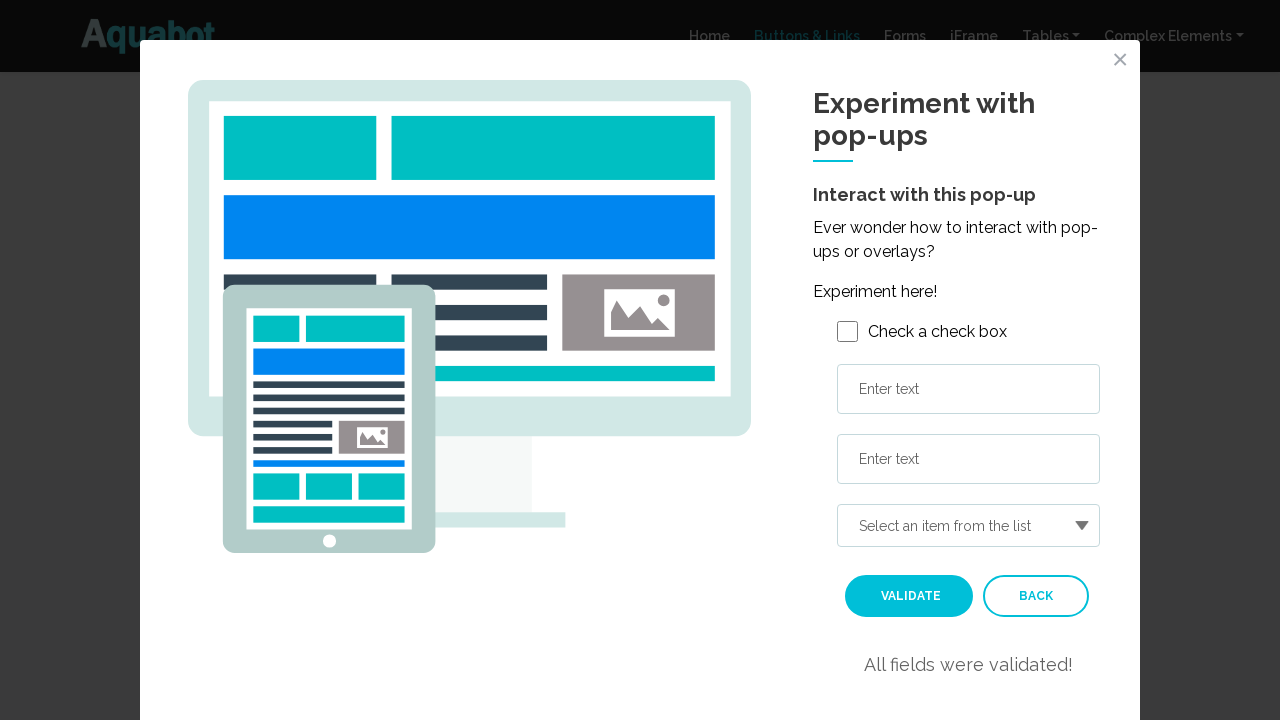